Tests browser window handling by clicking a button that opens a new tabbed window, iterating through all open windows, and closing the window with a specific title ("Sakinalium | Home").

Starting URL: http://demo.automationtesting.in/Windows.html

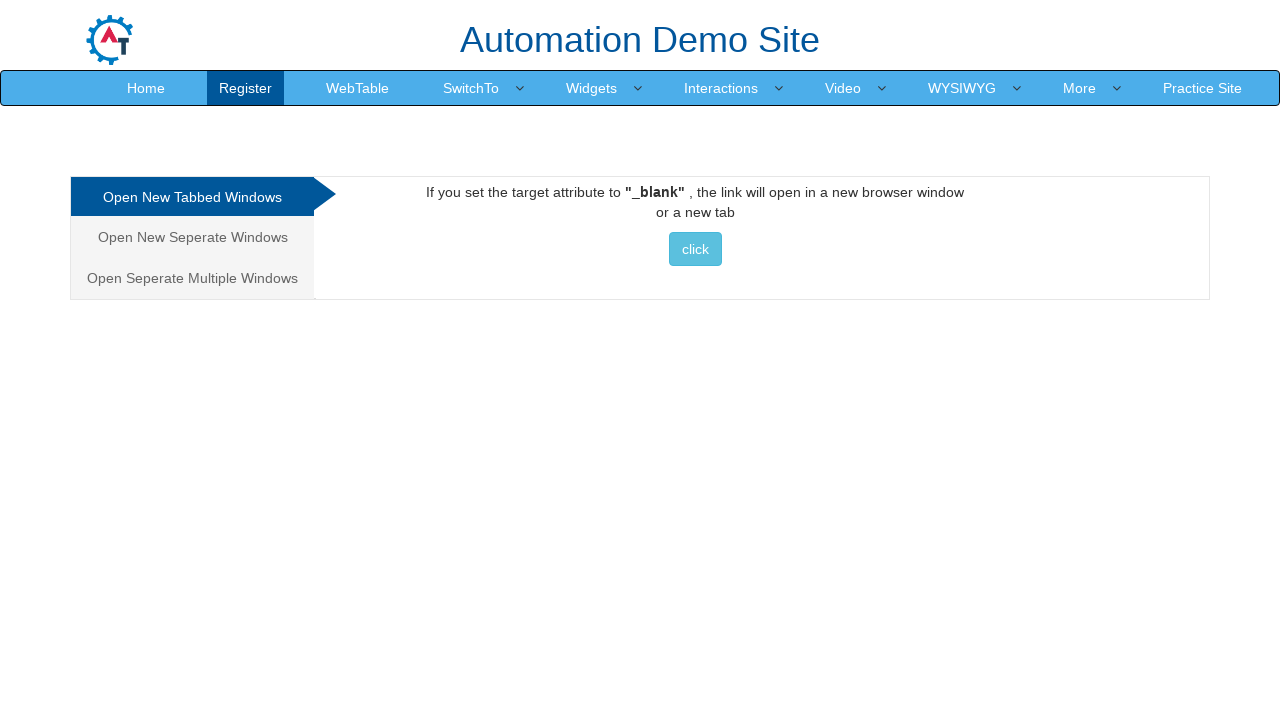

Clicked button to open new tabbed window at (695, 249) on xpath=//*[@id='Tabbed']/a/button
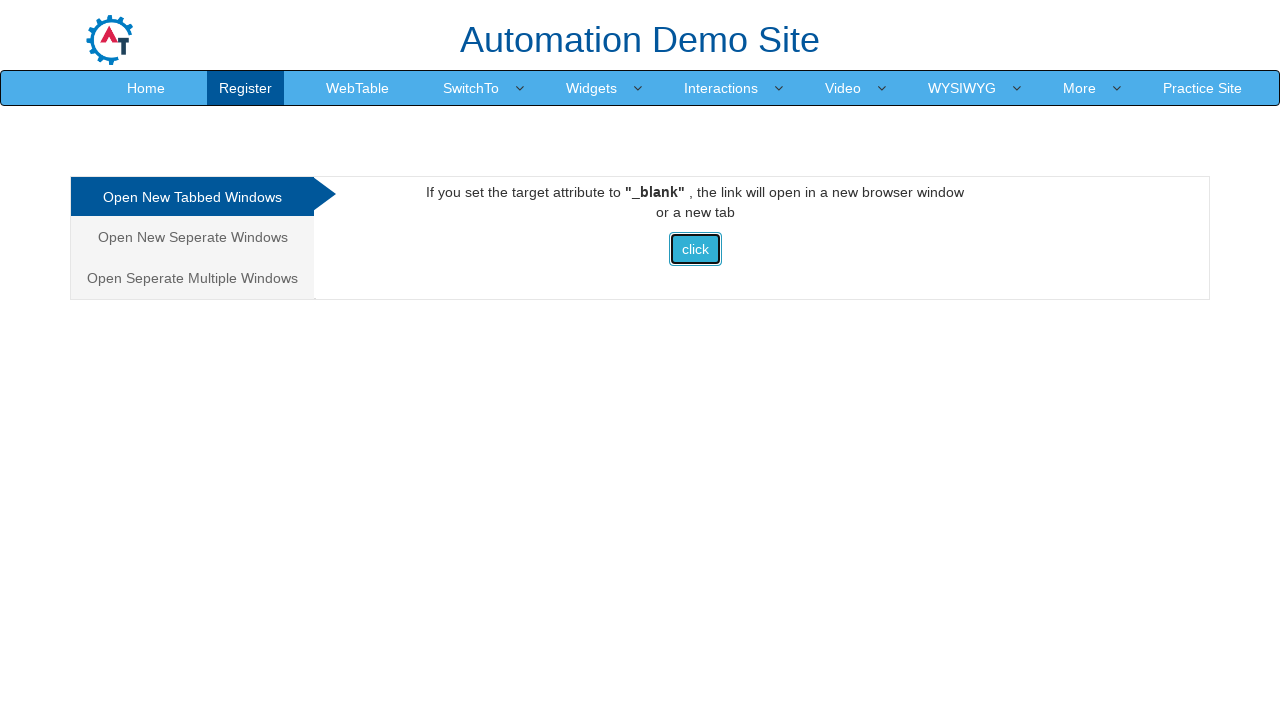

Waited 2 seconds for new tab to open
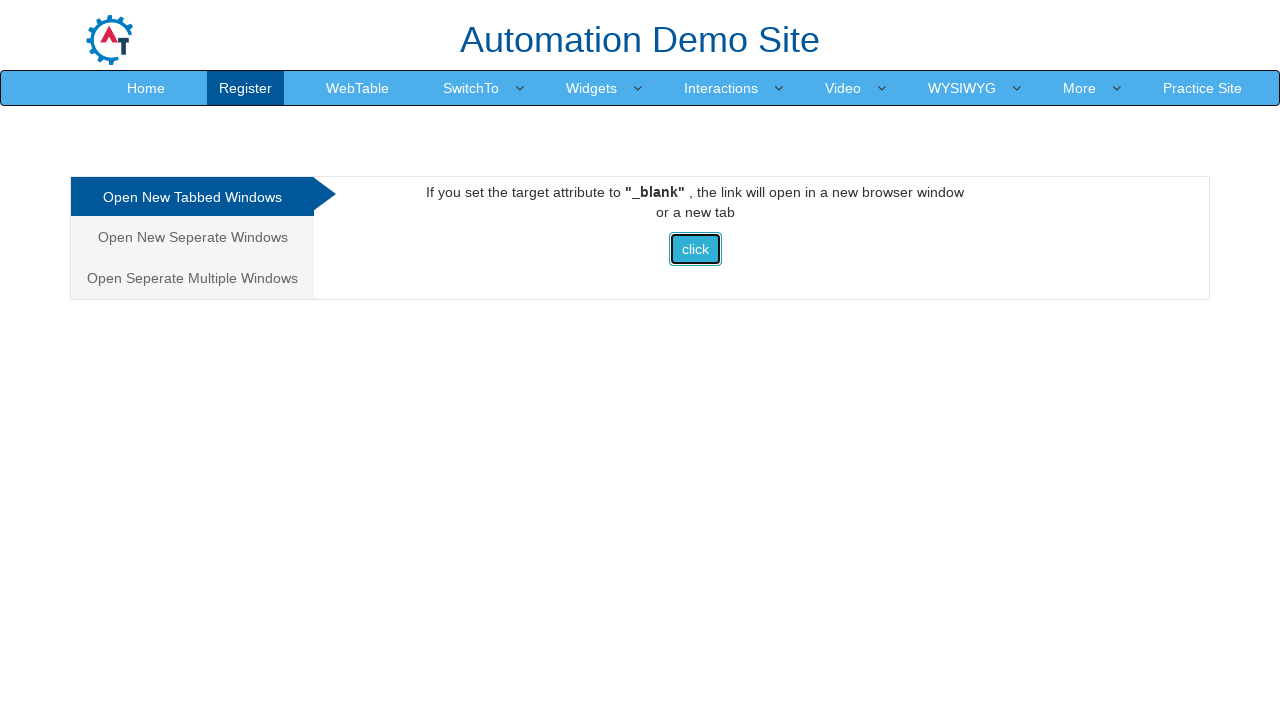

Retrieved all open pages from context
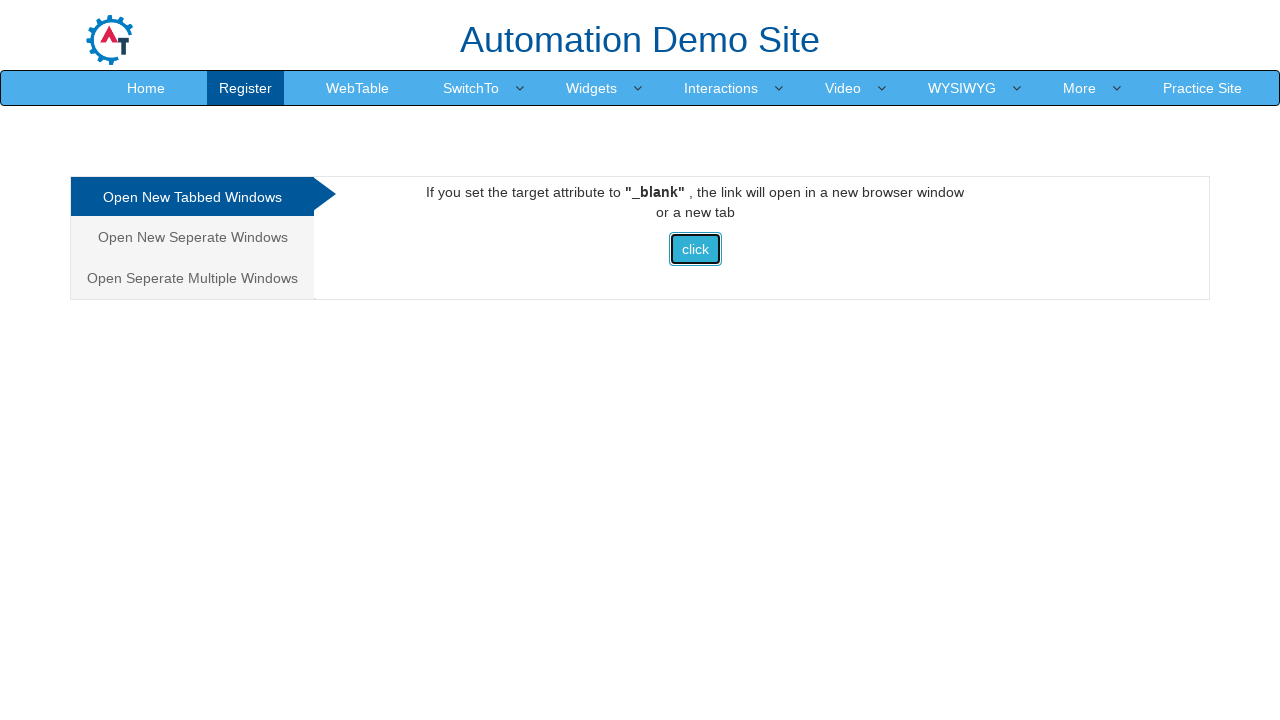

Stored main page reference
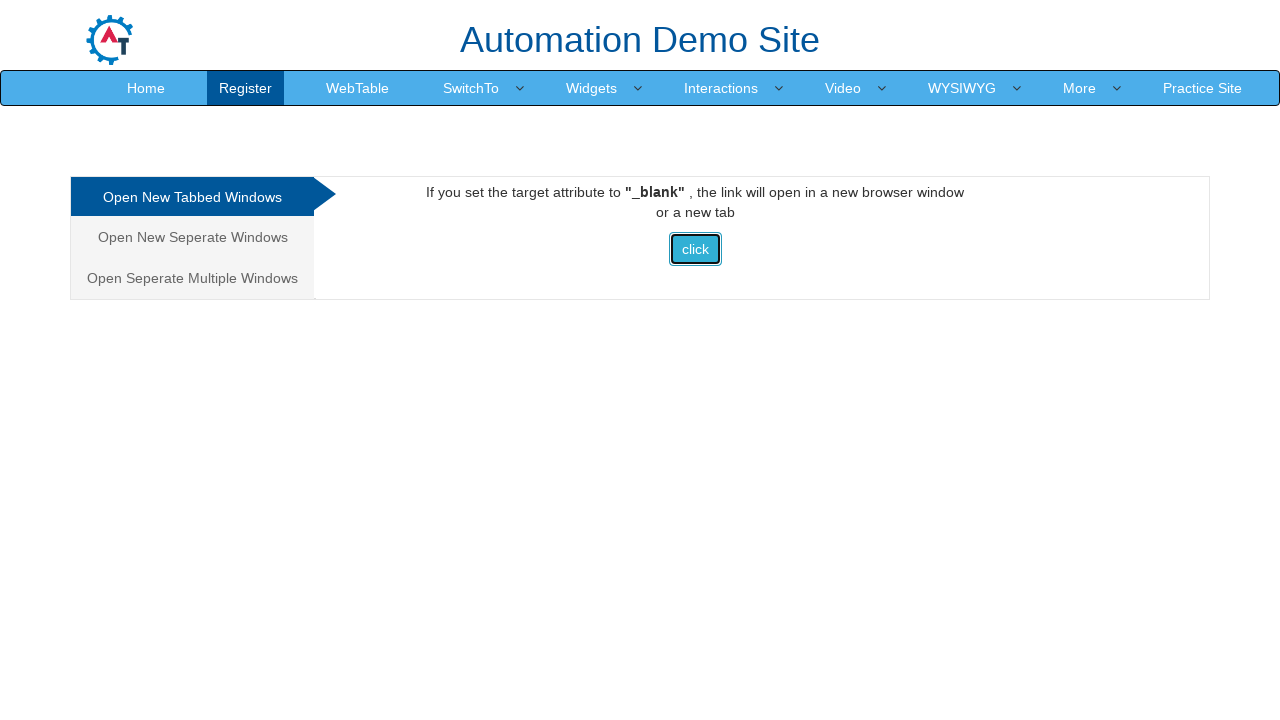

Brought page to front to check its title
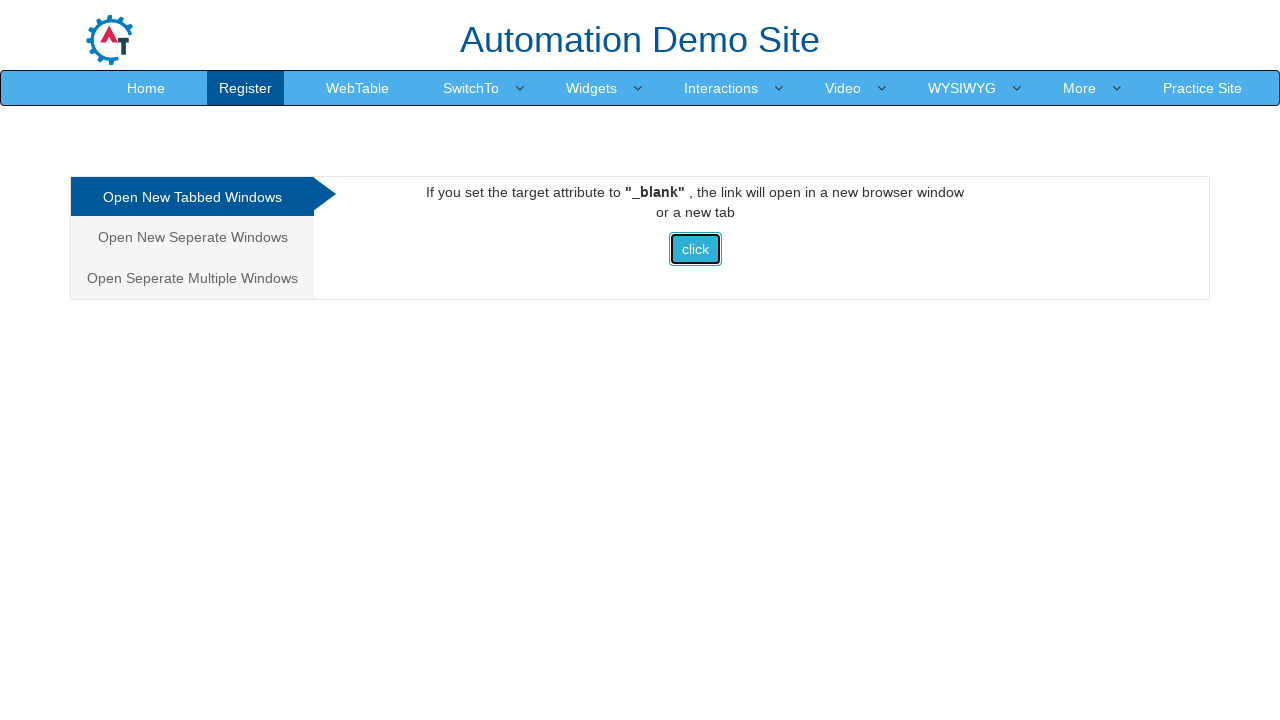

Retrieved page title: Frames & windows
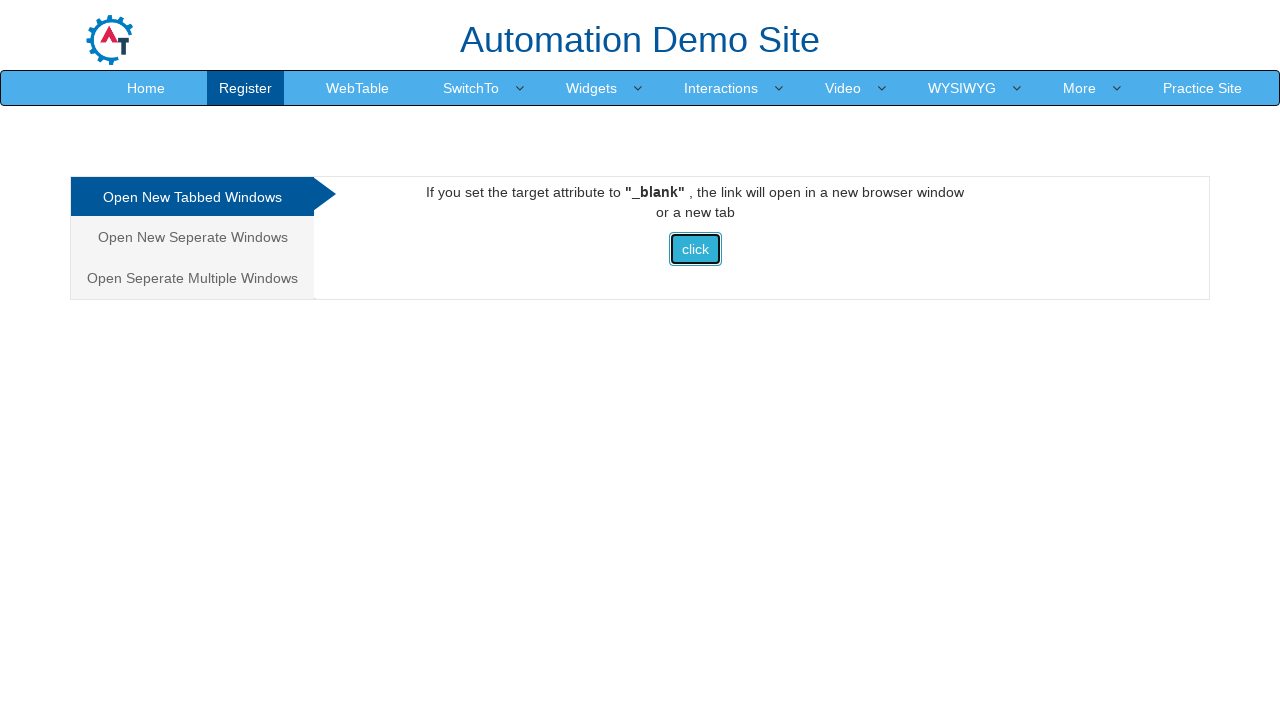

Brought page to front to check its title
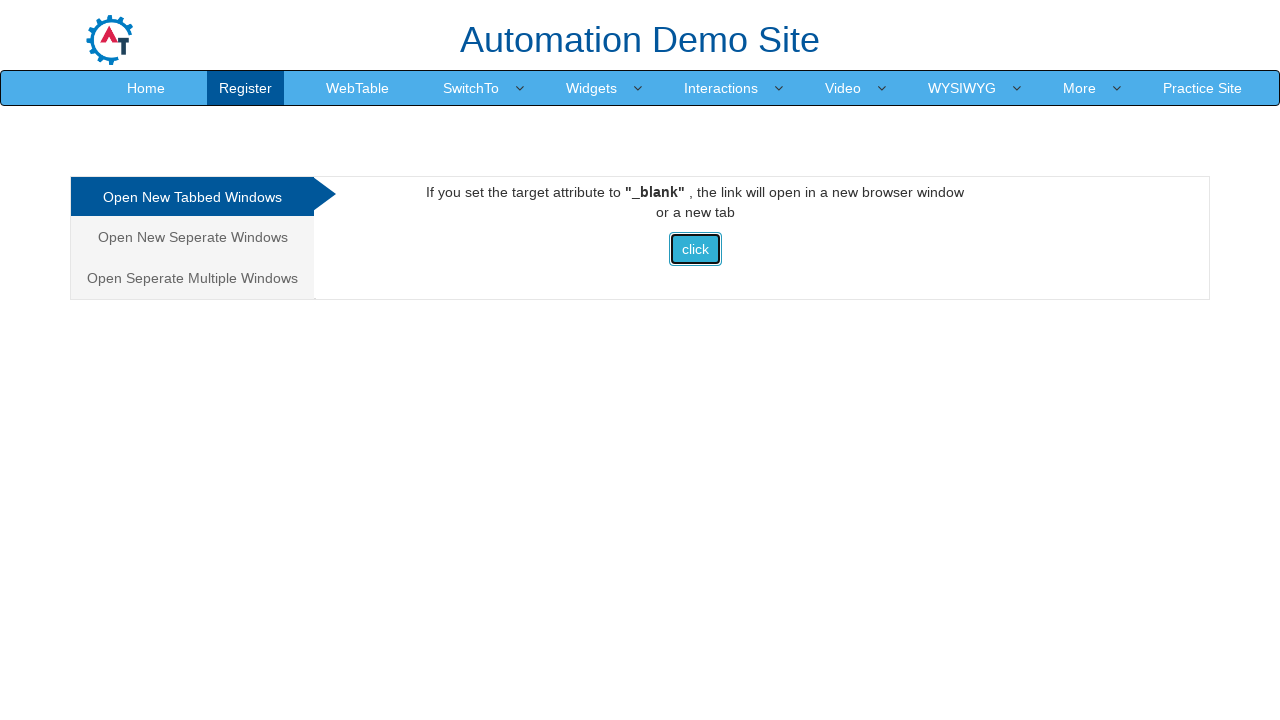

Retrieved page title: Selenium
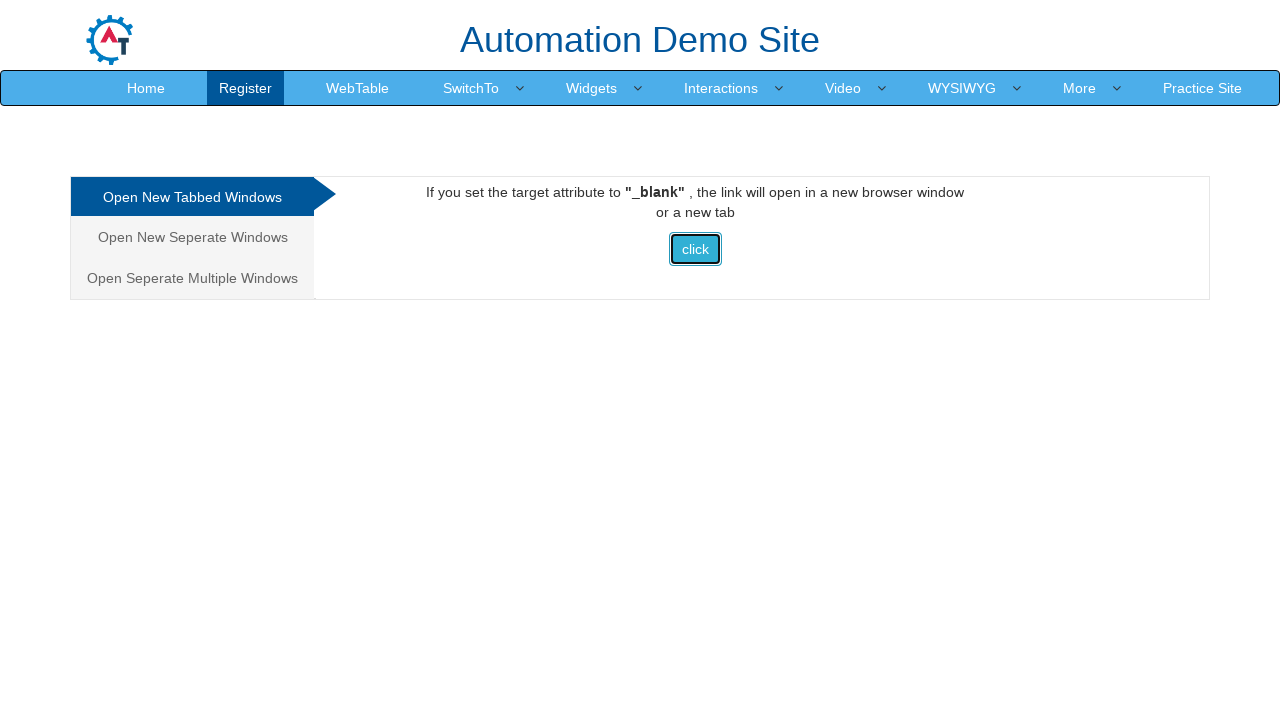

Switched back to main page
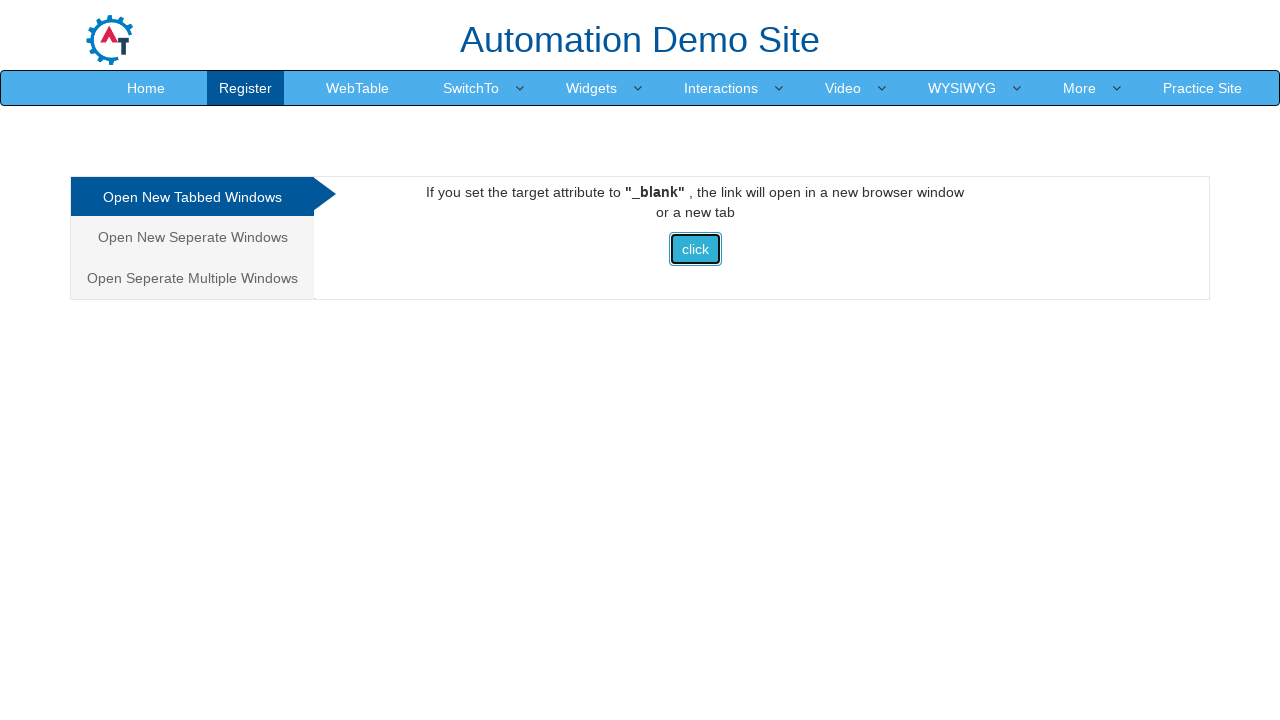

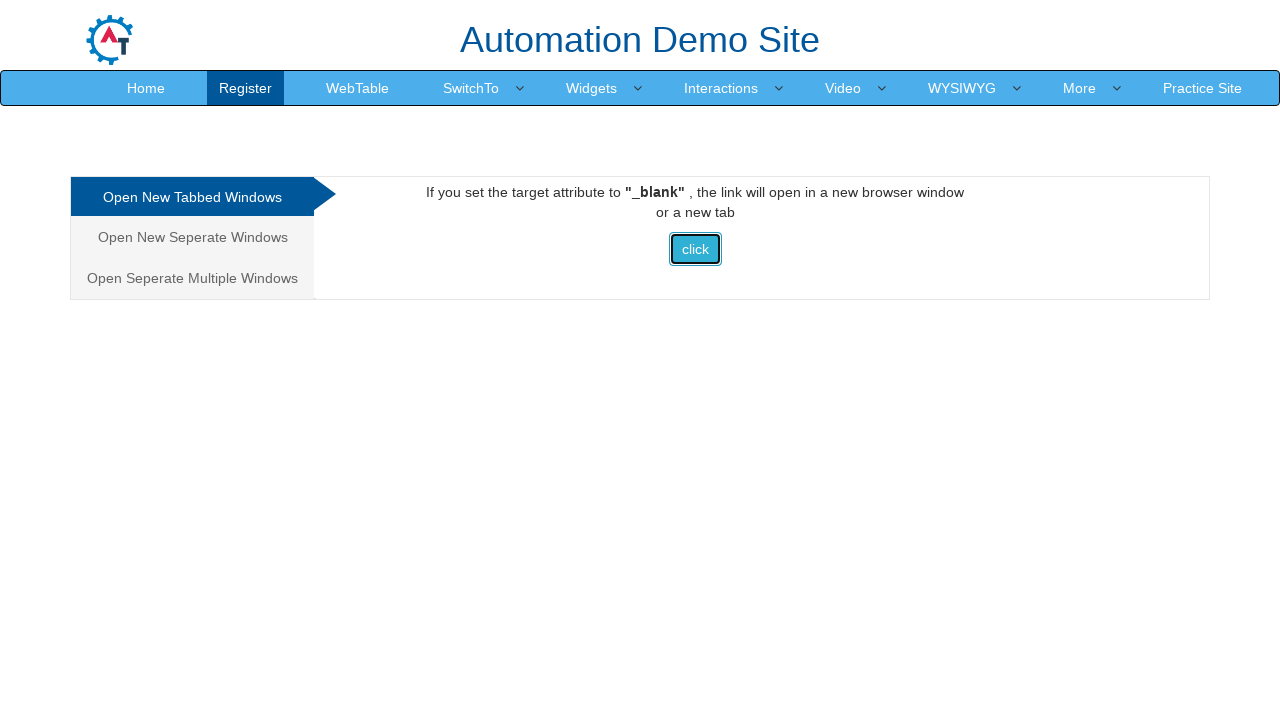